Tests React Semantic UI editable/searchable dropdown by typing a search term and selecting a country from the filtered results.

Starting URL: https://react.semantic-ui.com/maximize/dropdown-example-search-selection/

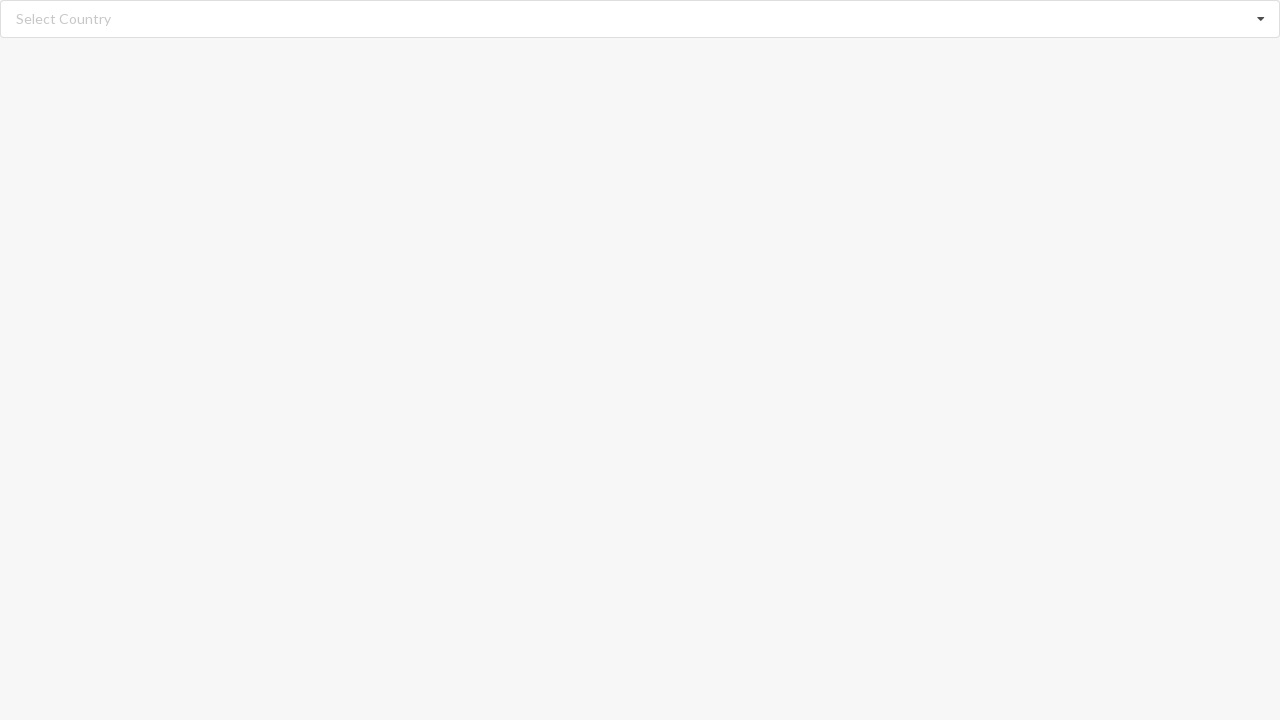

Filled search field with 'Bel' to filter countries on input.search
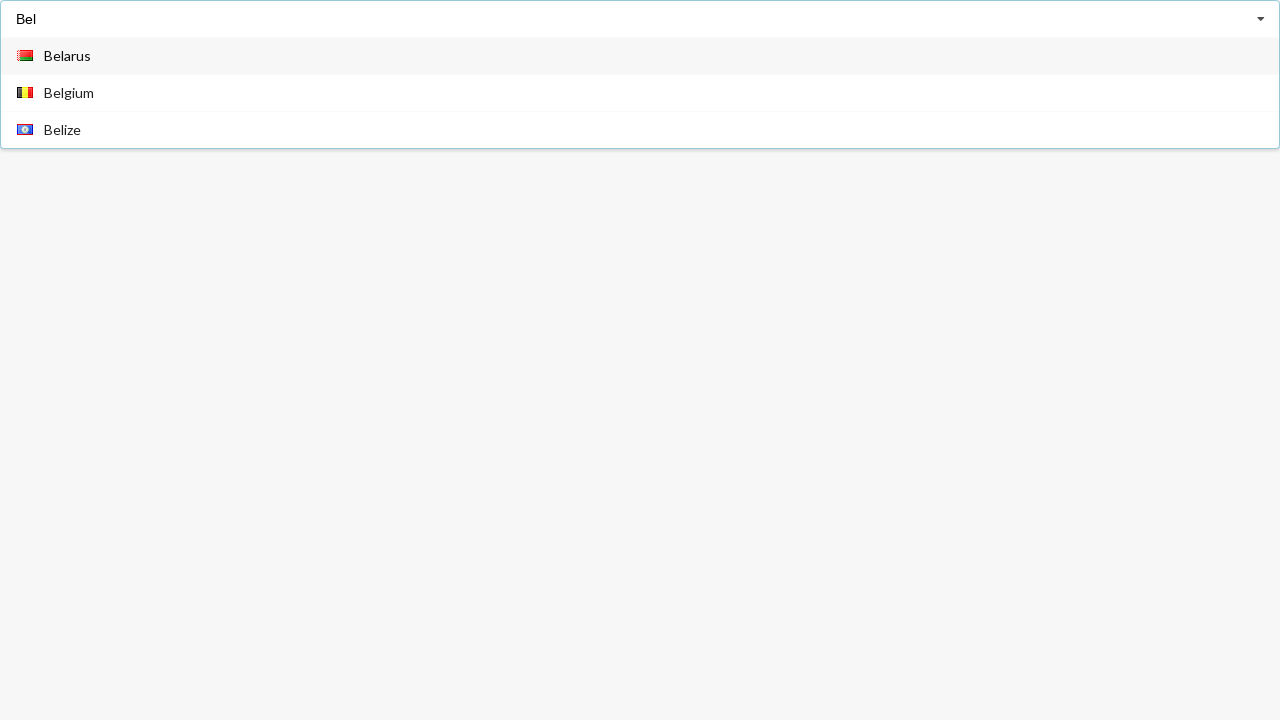

Dropdown menu appeared with filtered results
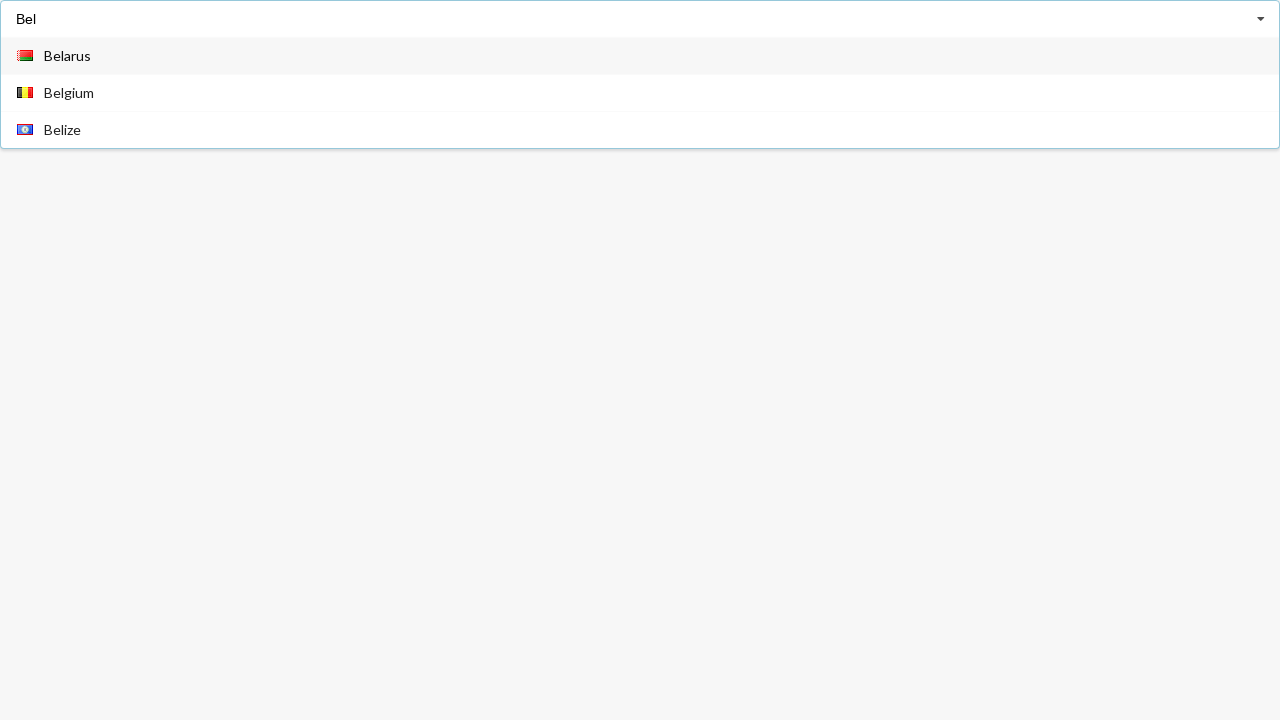

Selected 'Belize' from dropdown options at (640, 130) on div.visible.menu>div:has-text('Belize')
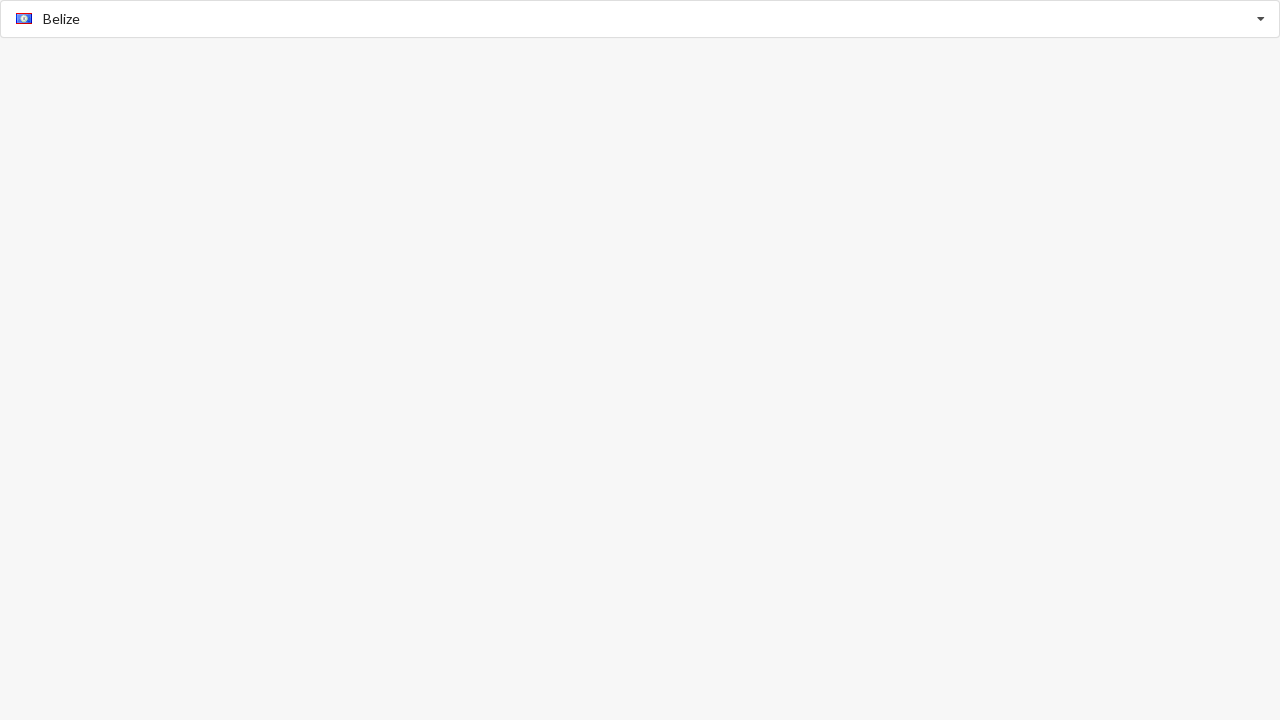

Verified that 'Belize' was successfully selected in the dropdown
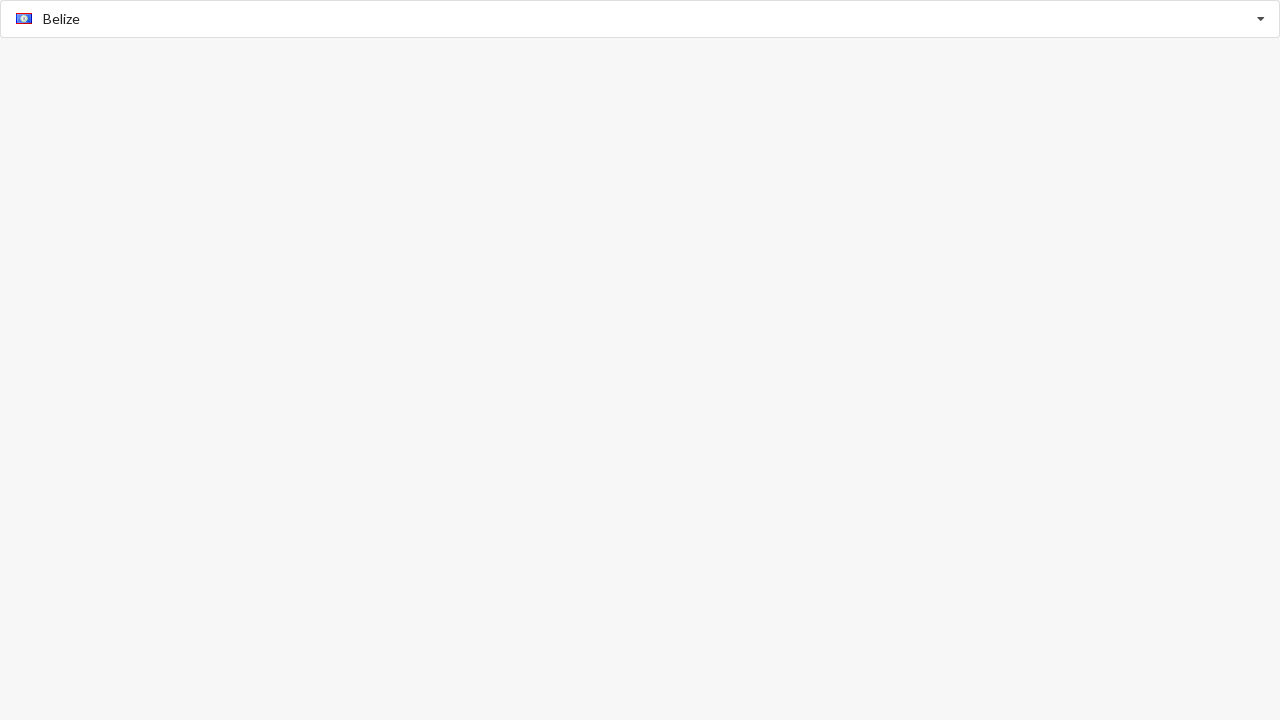

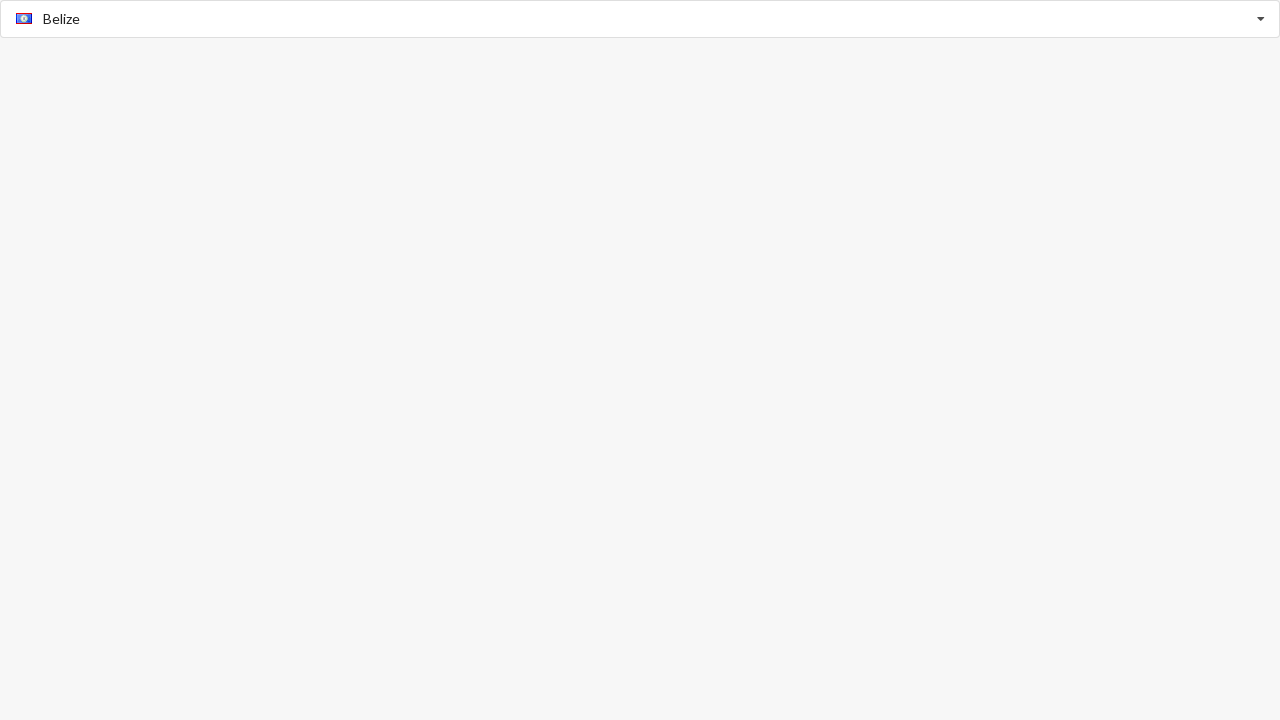